Tests login form error message when an invalid password is provided

Starting URL: http://the-internet.herokuapp.com/login

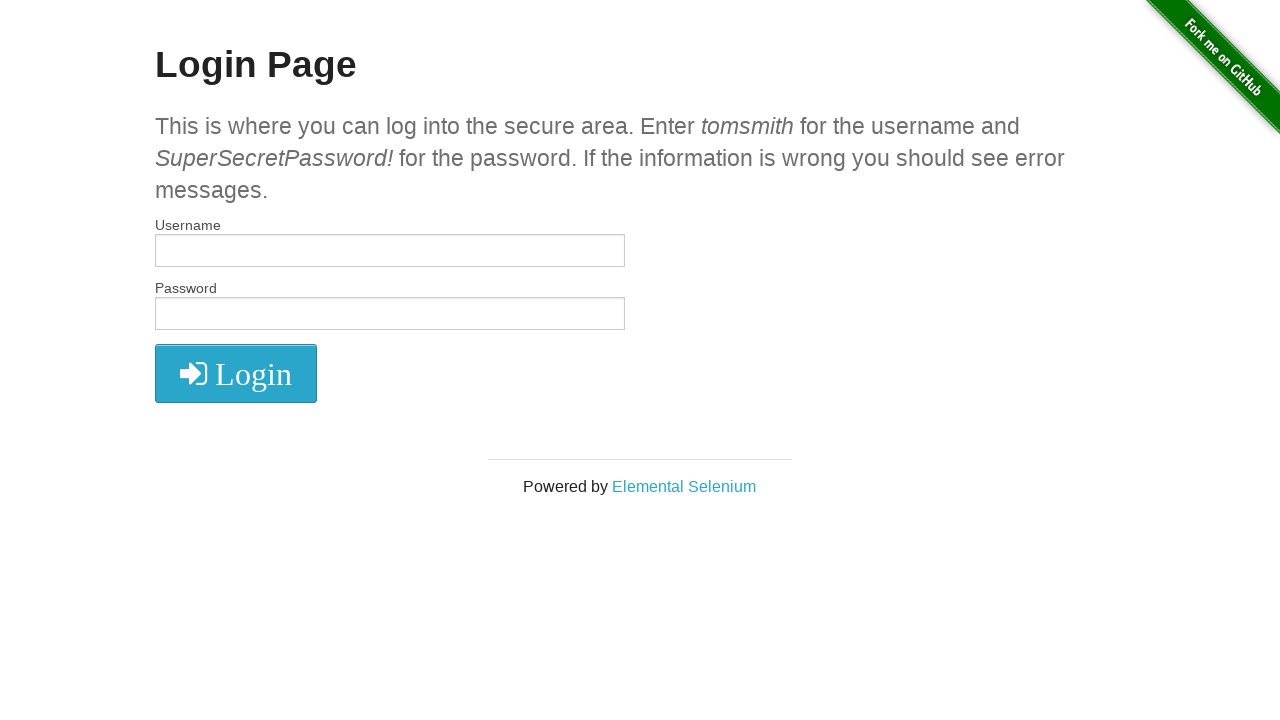

Entered username 'tomsmith' in the username field on #username
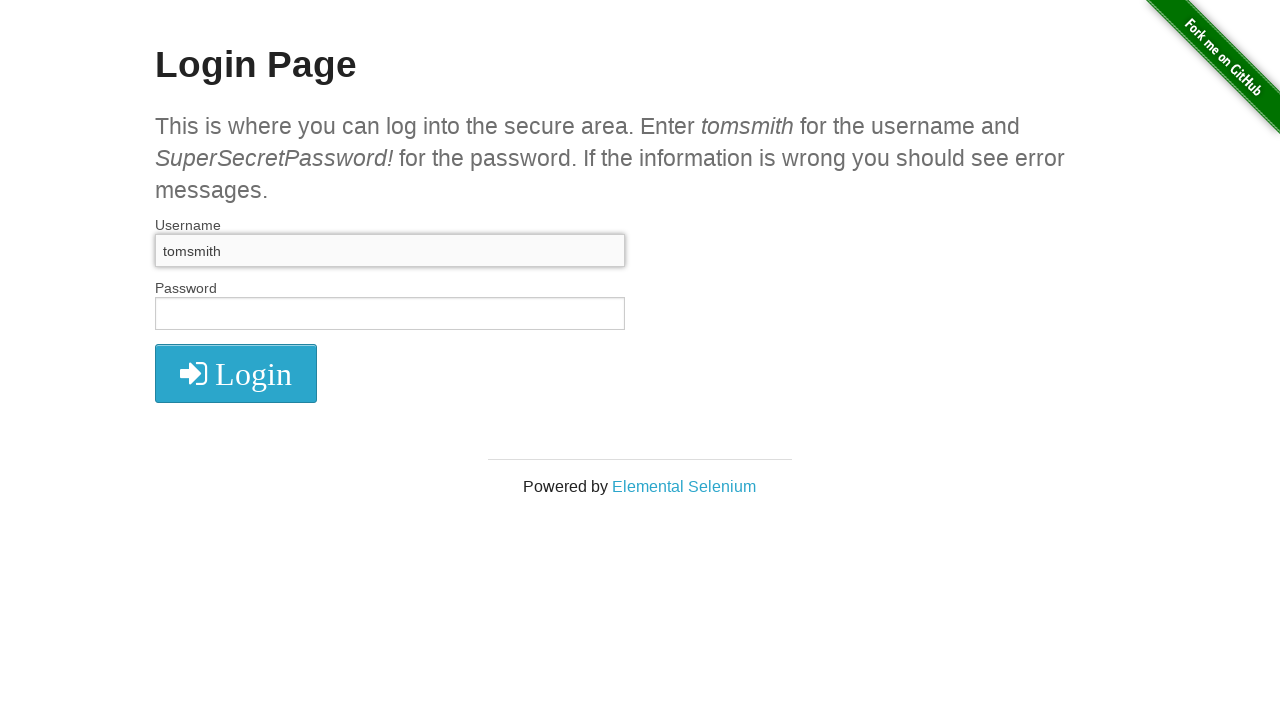

Entered invalid password 'SuperSecretPassword' in the password field on #password
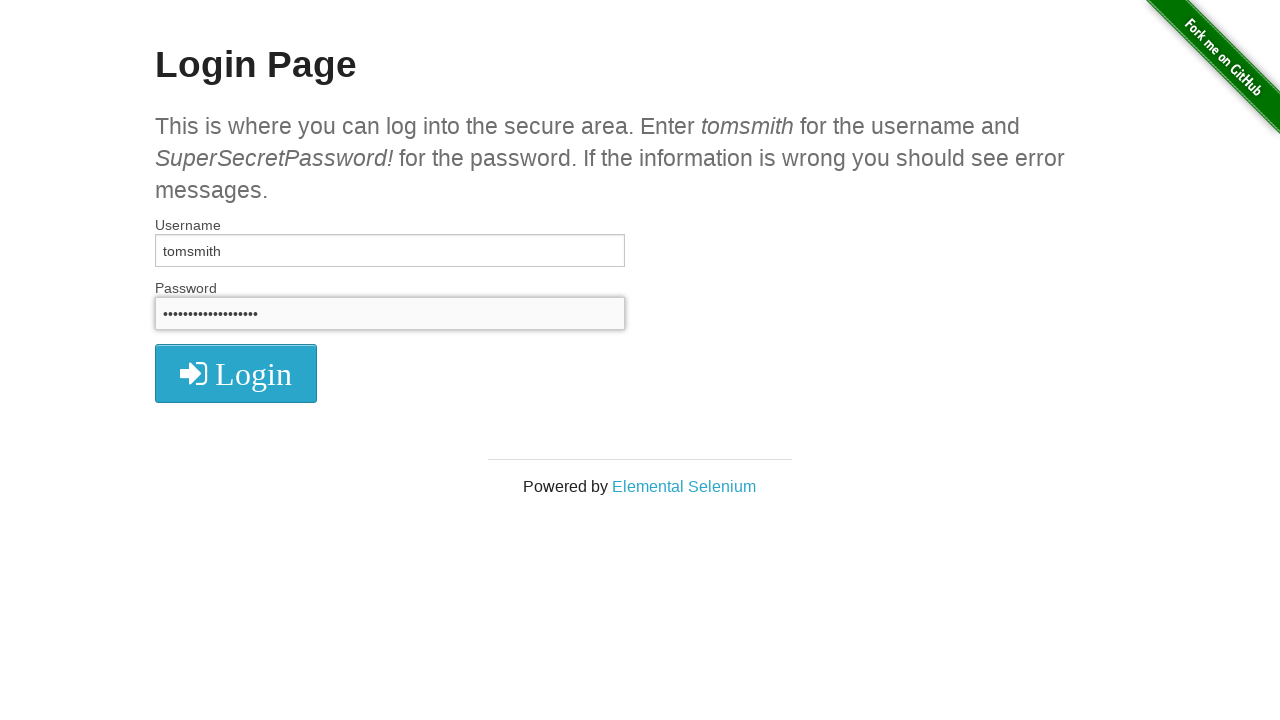

Clicked the login button to submit the form at (236, 373) on button.radius
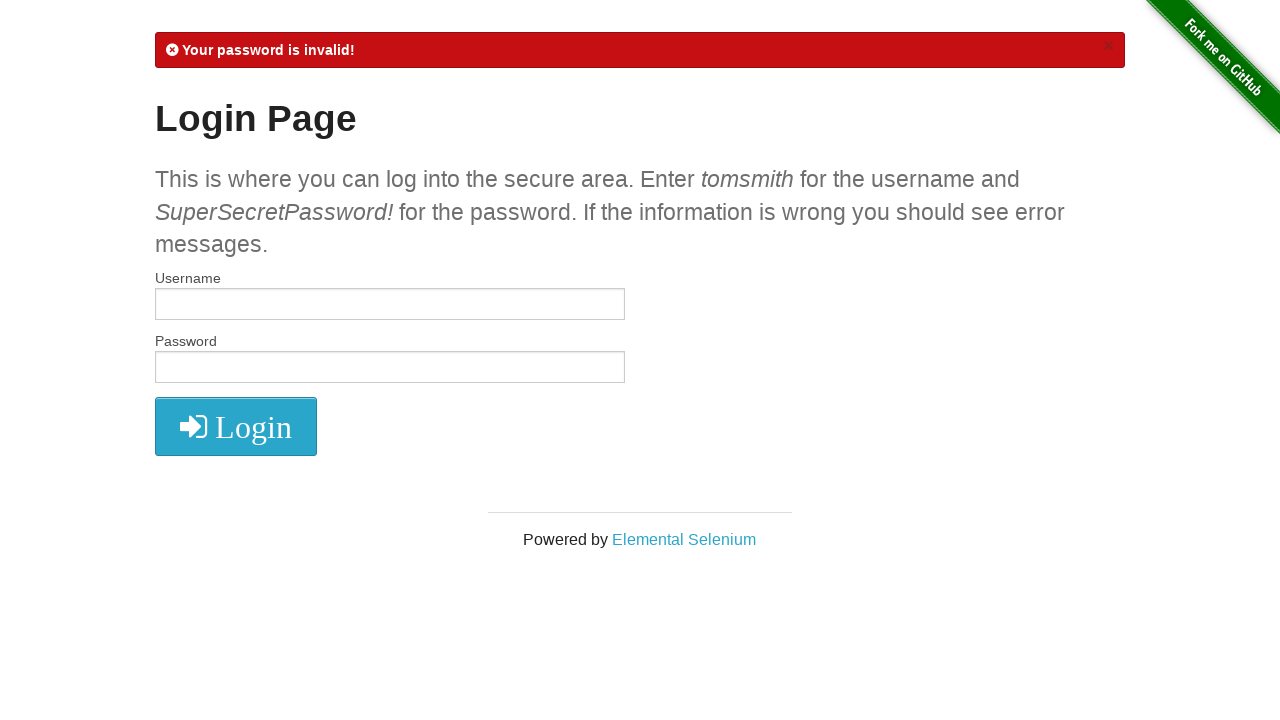

Waited for and verified the error message appeared
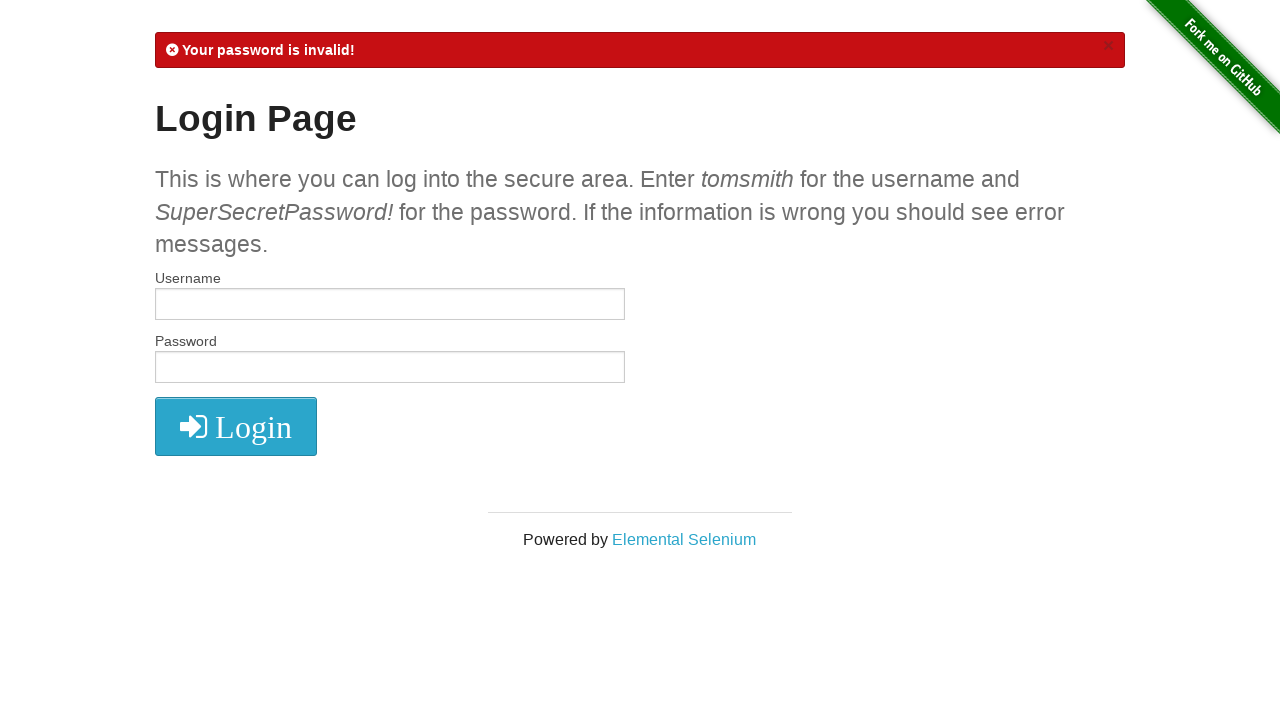

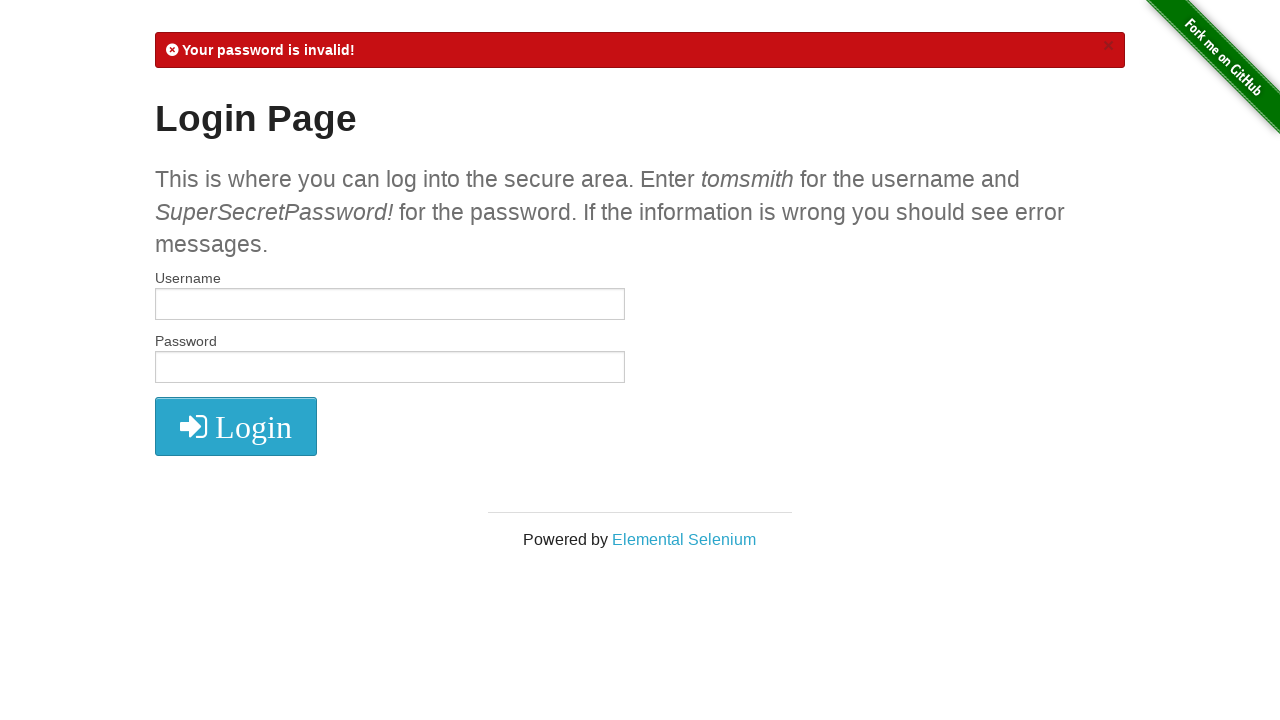